Tests multi-selection box by selecting Hyundai option

Starting URL: http://omayo.blogspot.com/

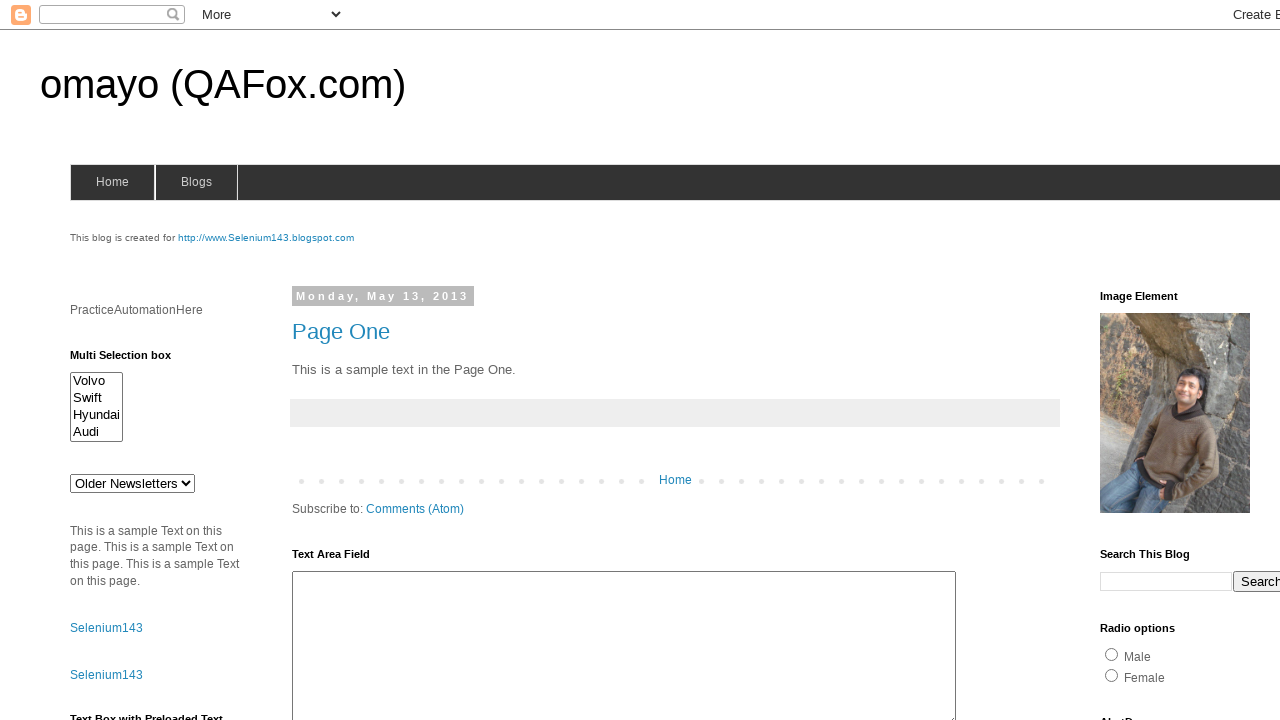

Navigated to http://omayo.blogspot.com/
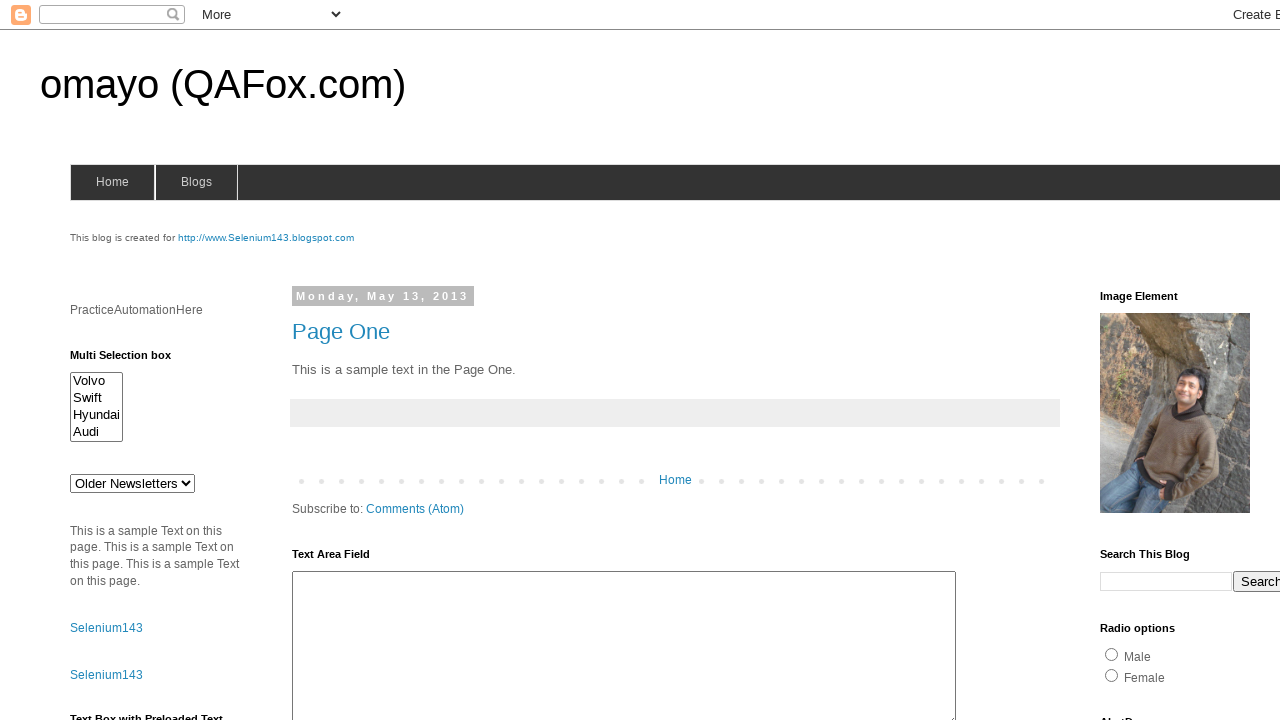

Selected Hyundai option in multi-selection box at (96, 415) on xpath=//option[contains(text(),'Hyundai')]
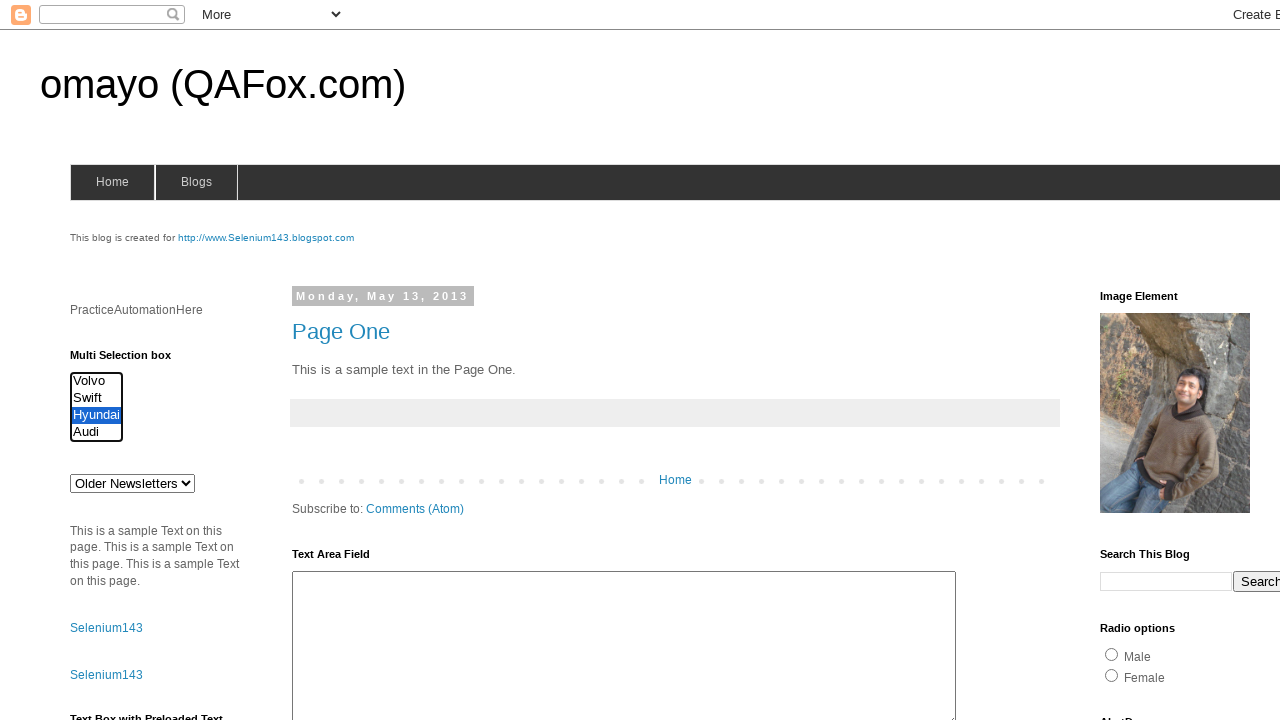

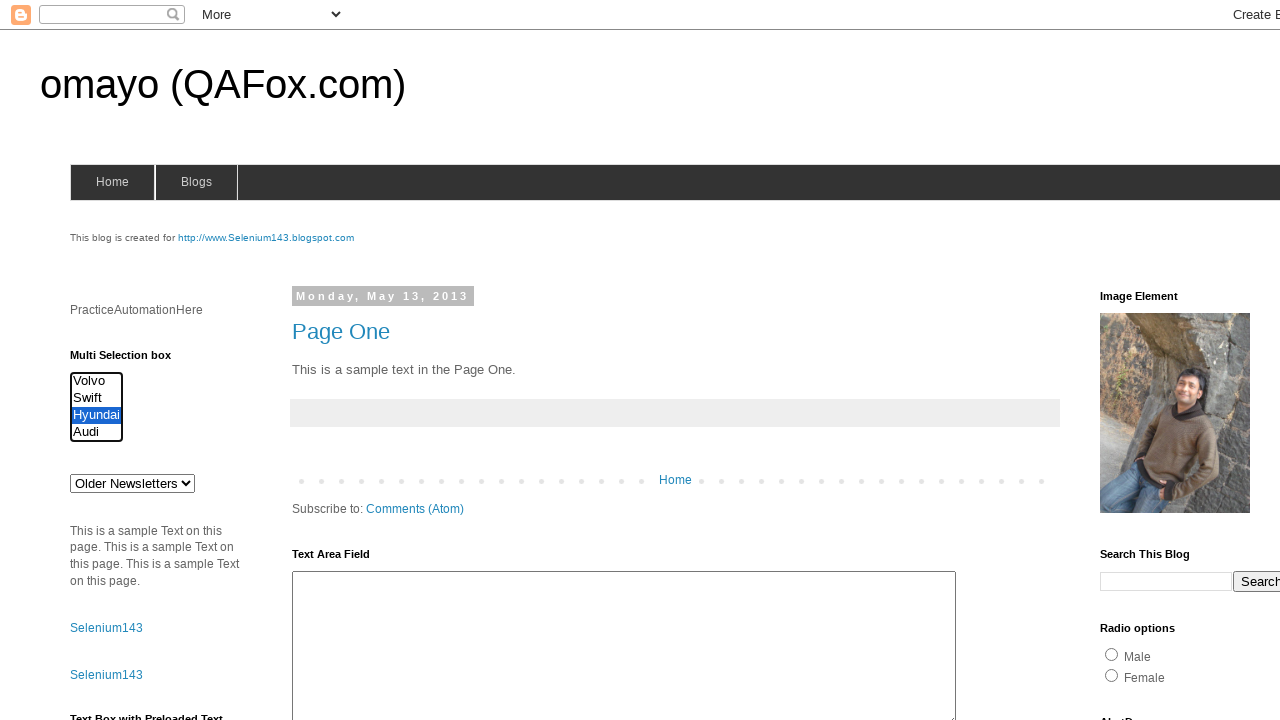